Tests JavaScript prompt dialog by clicking the prompt button, entering text "Abdullah", accepting it, and verifying the result contains the entered text

Starting URL: https://the-internet.herokuapp.com/javascript_alerts

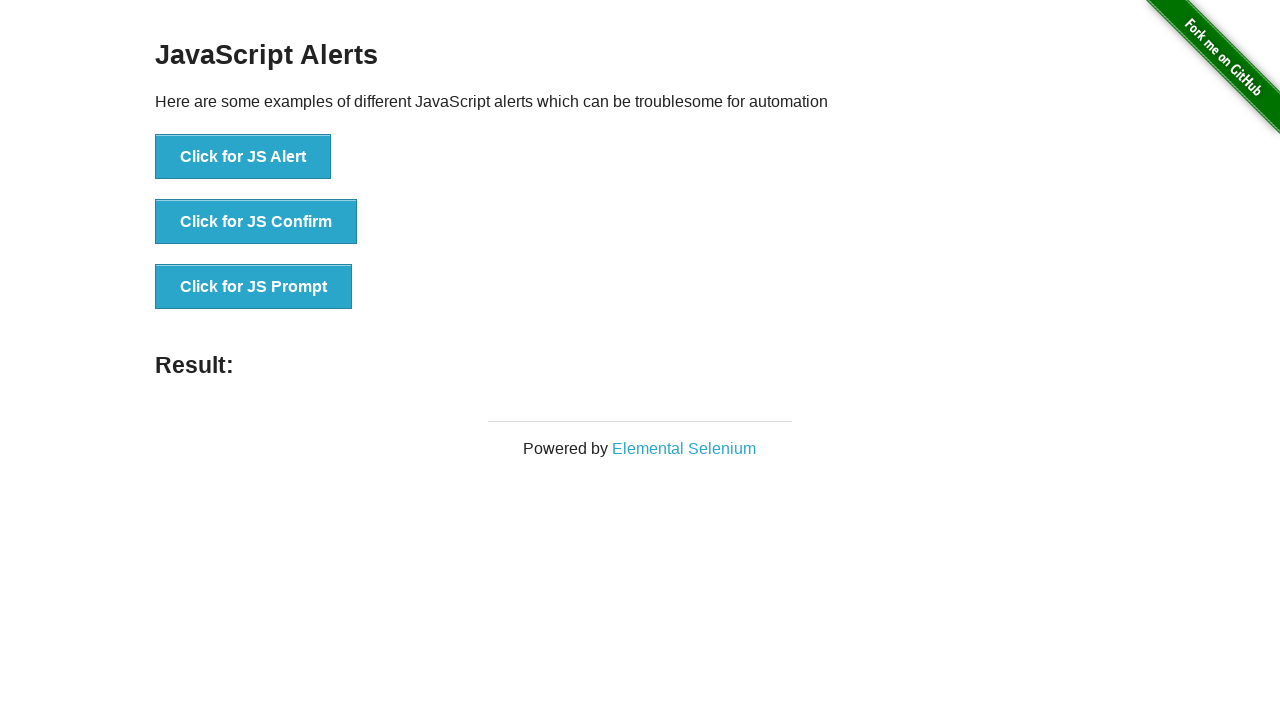

Set up dialog handler to accept prompt with text 'Abdullah'
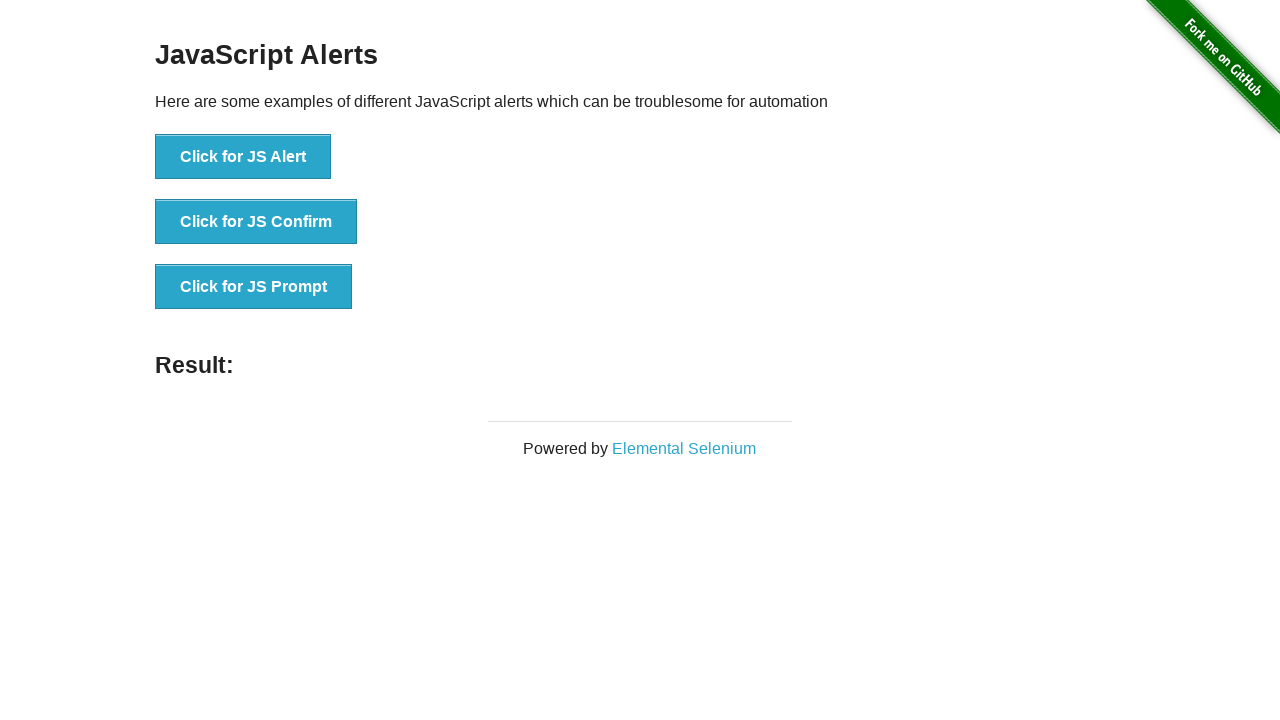

Clicked the JS Prompt button at (254, 287) on xpath=//*[text()='Click for JS Prompt']
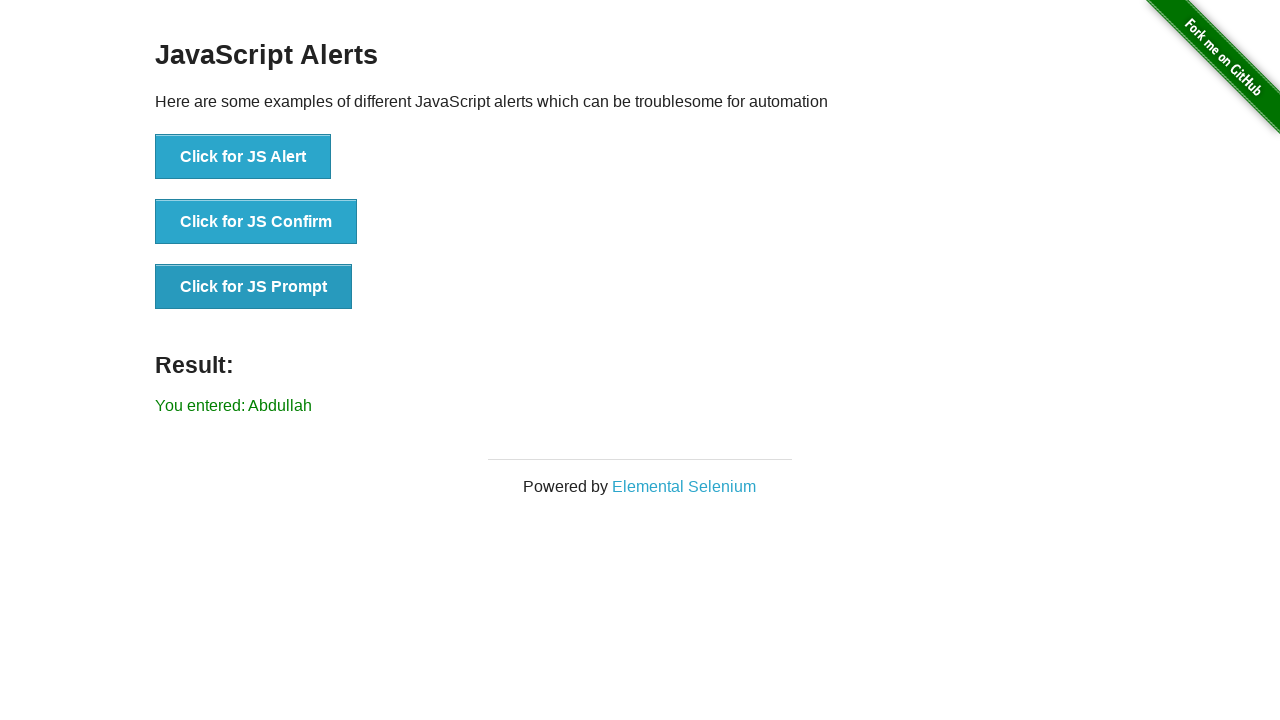

Result element loaded after prompt dialog was handled
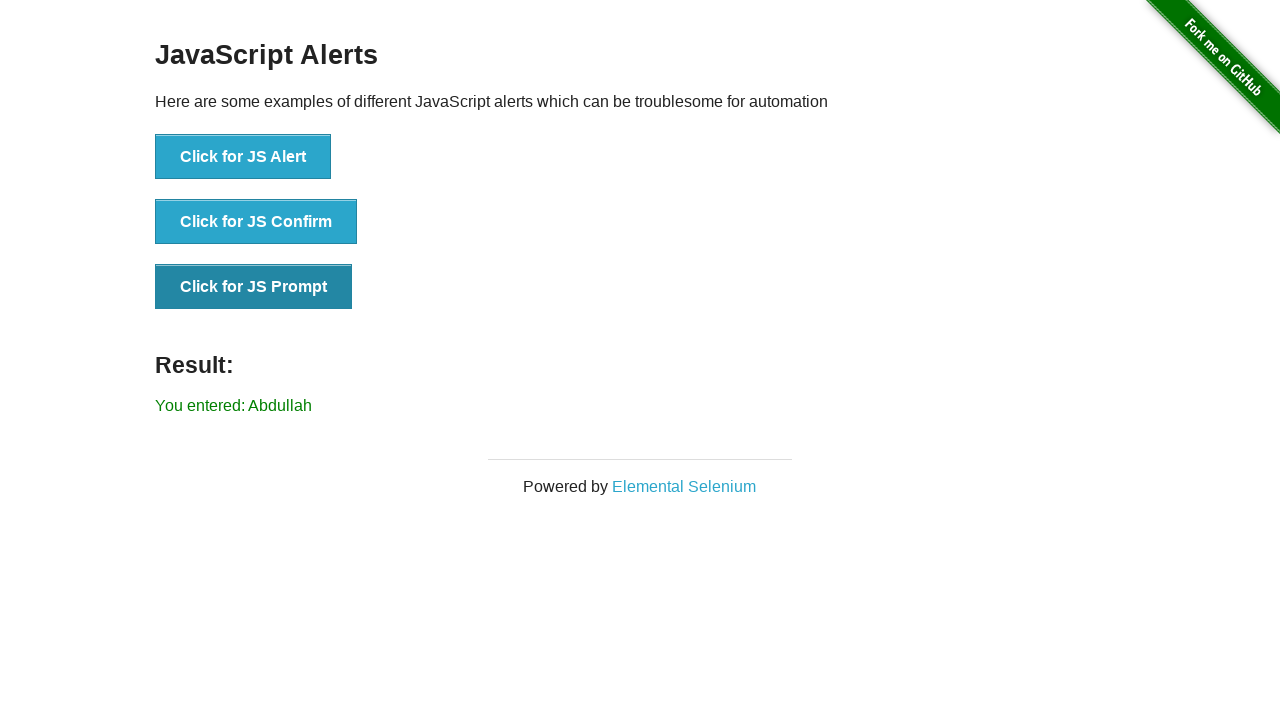

Retrieved result text content from #result element
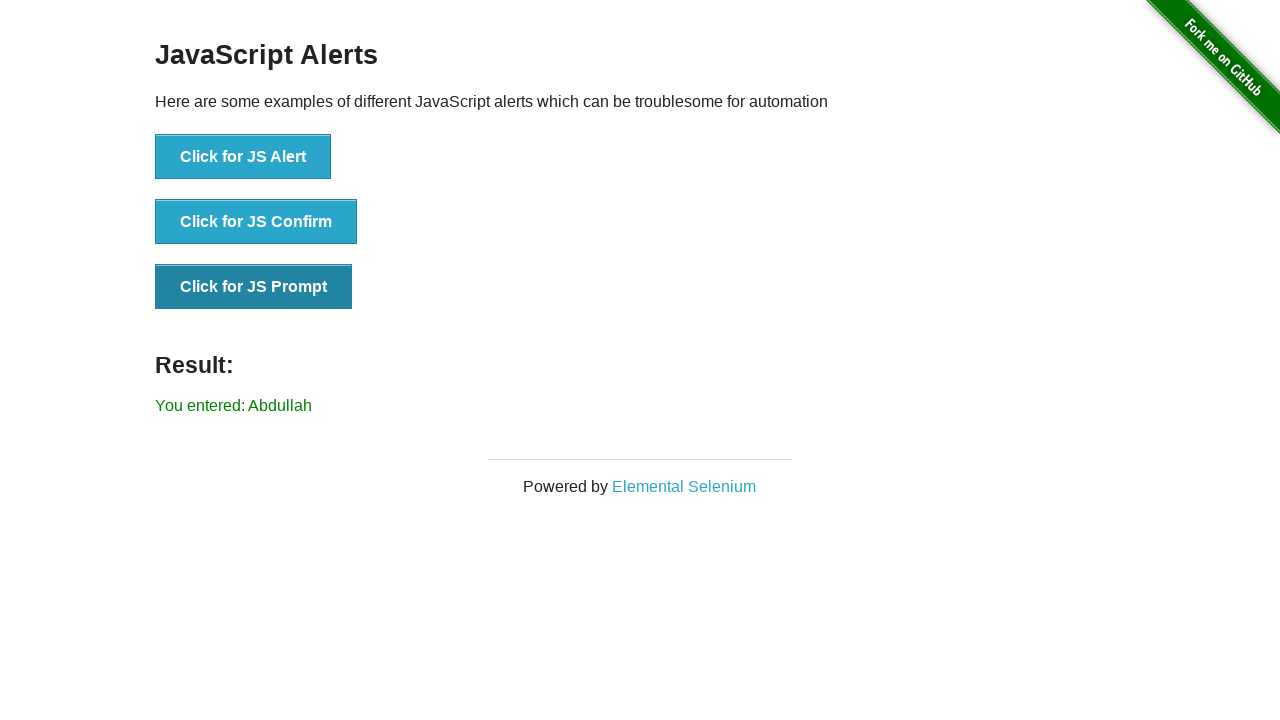

Verified that result text contains 'Abdullah'
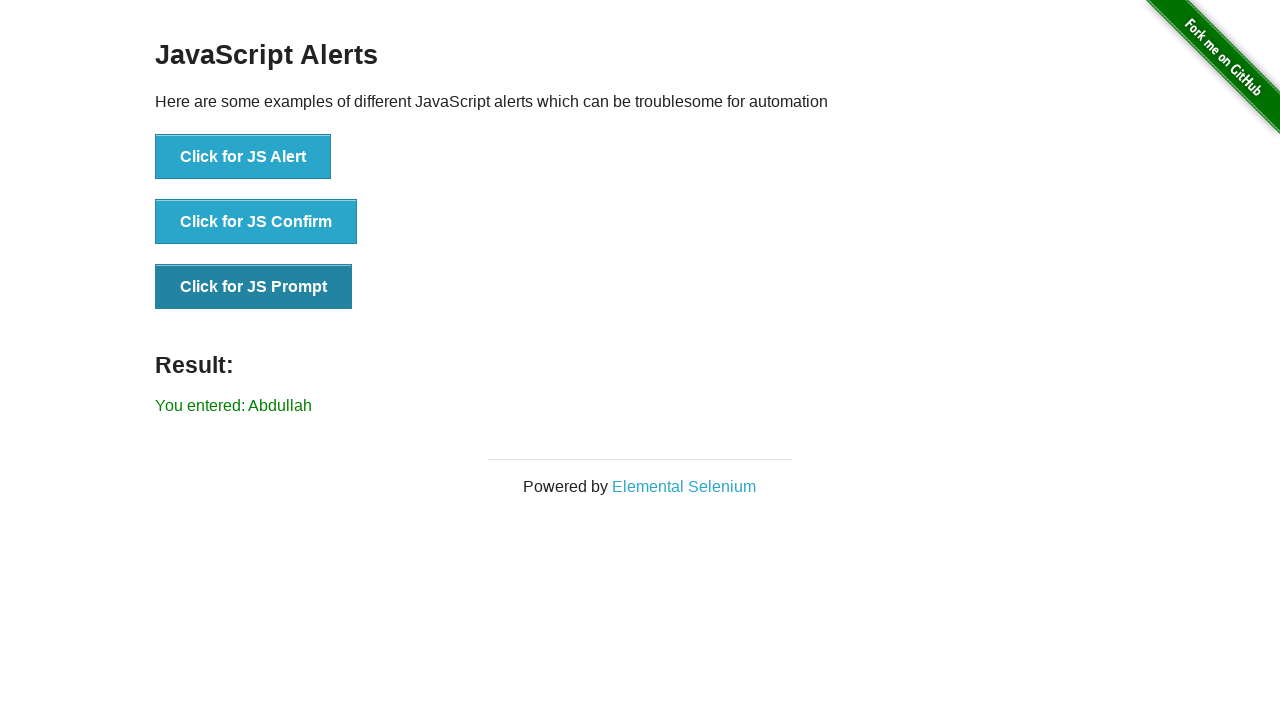

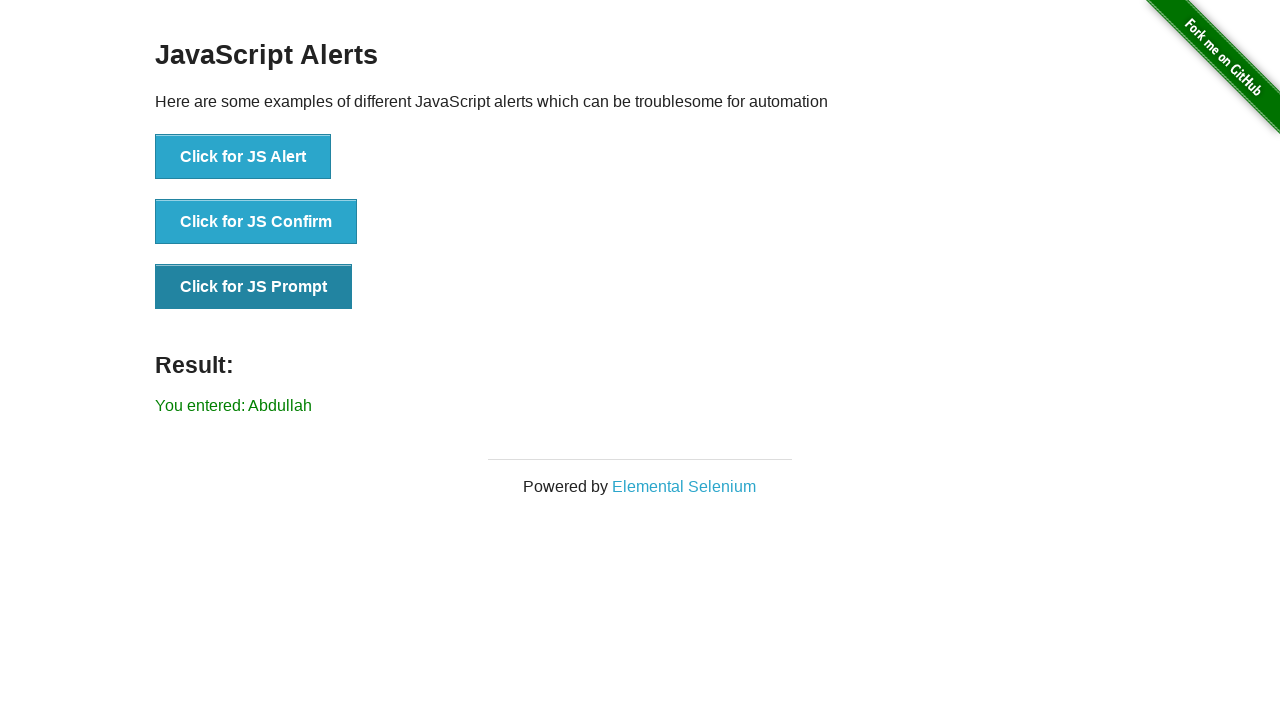